Tests clicking social media footer links on the OrangeHRM demo page, iterating through multiple links in the footer section and handling the resulting page navigations.

Starting URL: https://opensource-demo.orangehrmlive.com/web/index.php/auth/login

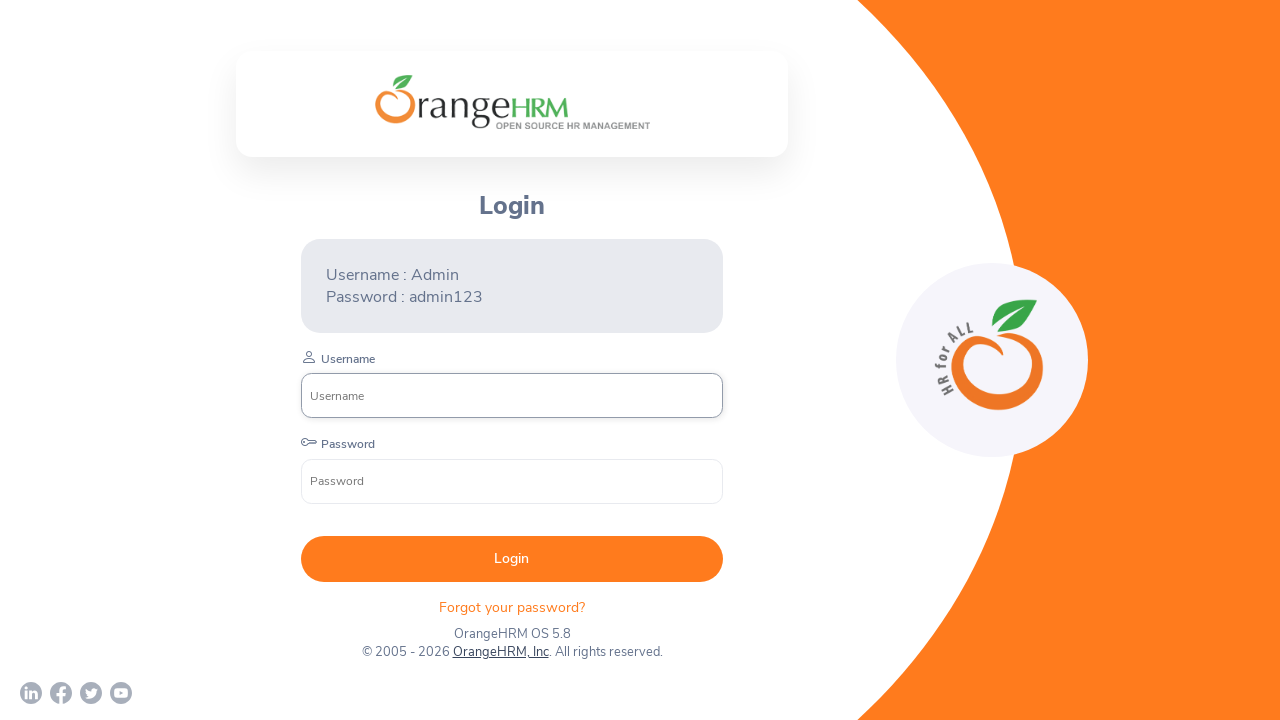

Footer social media section loaded
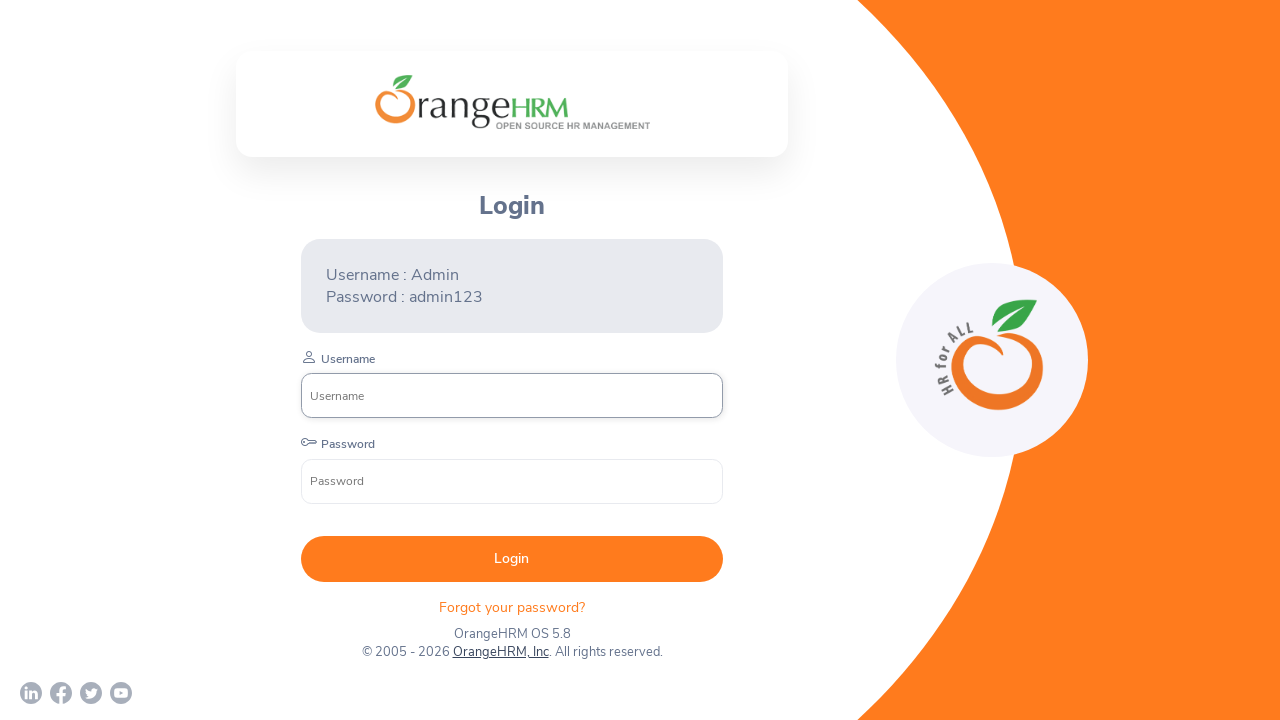

Located footer element containing social media links
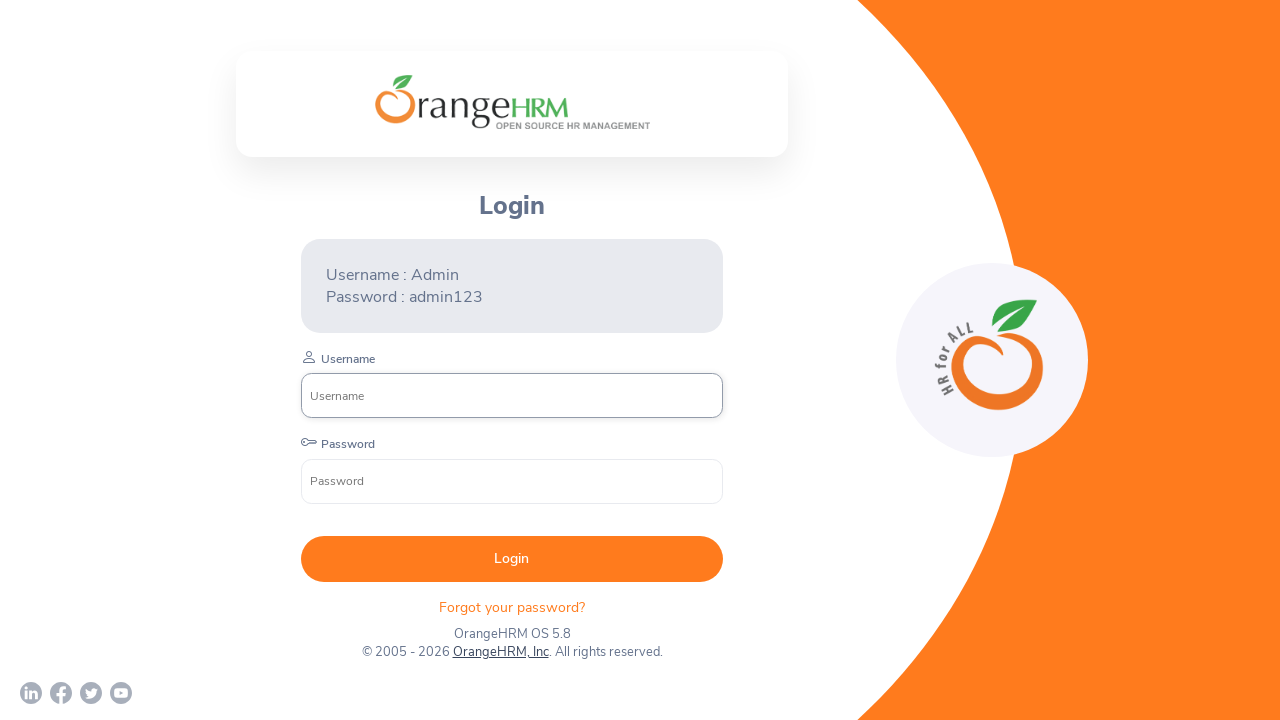

Found 4 social media links in footer
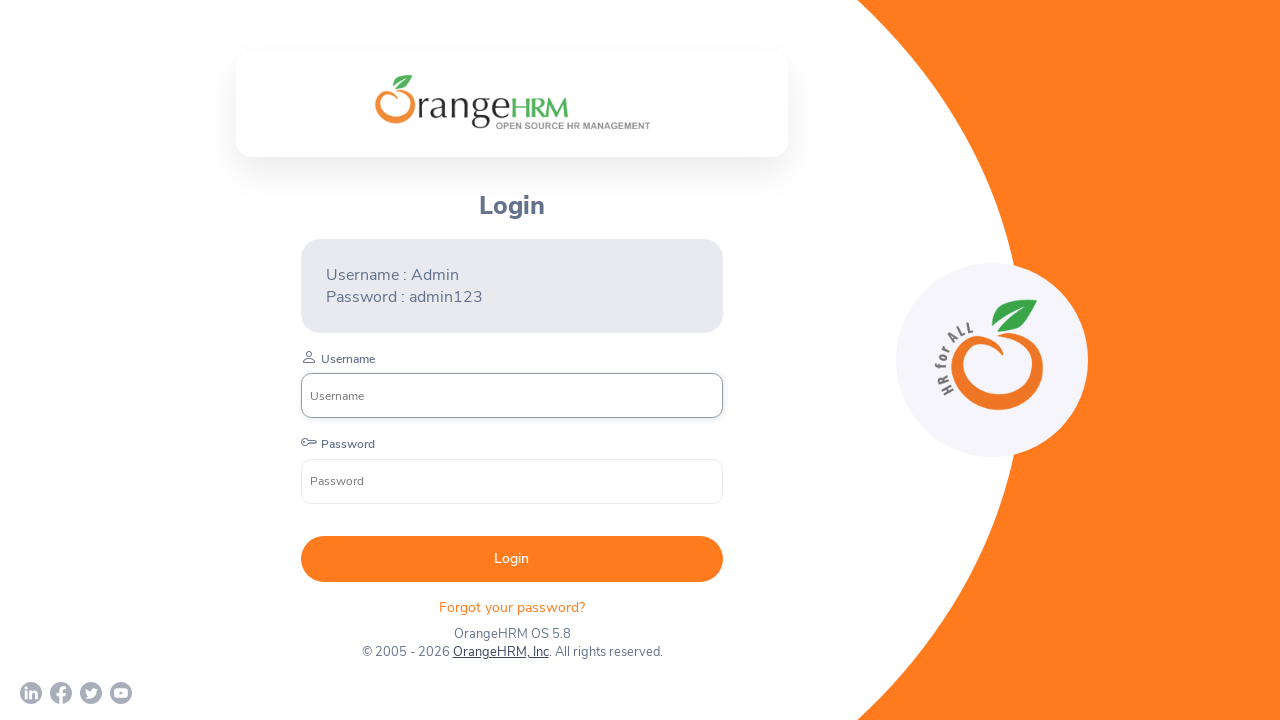

Retrieved footer link 1 of 4
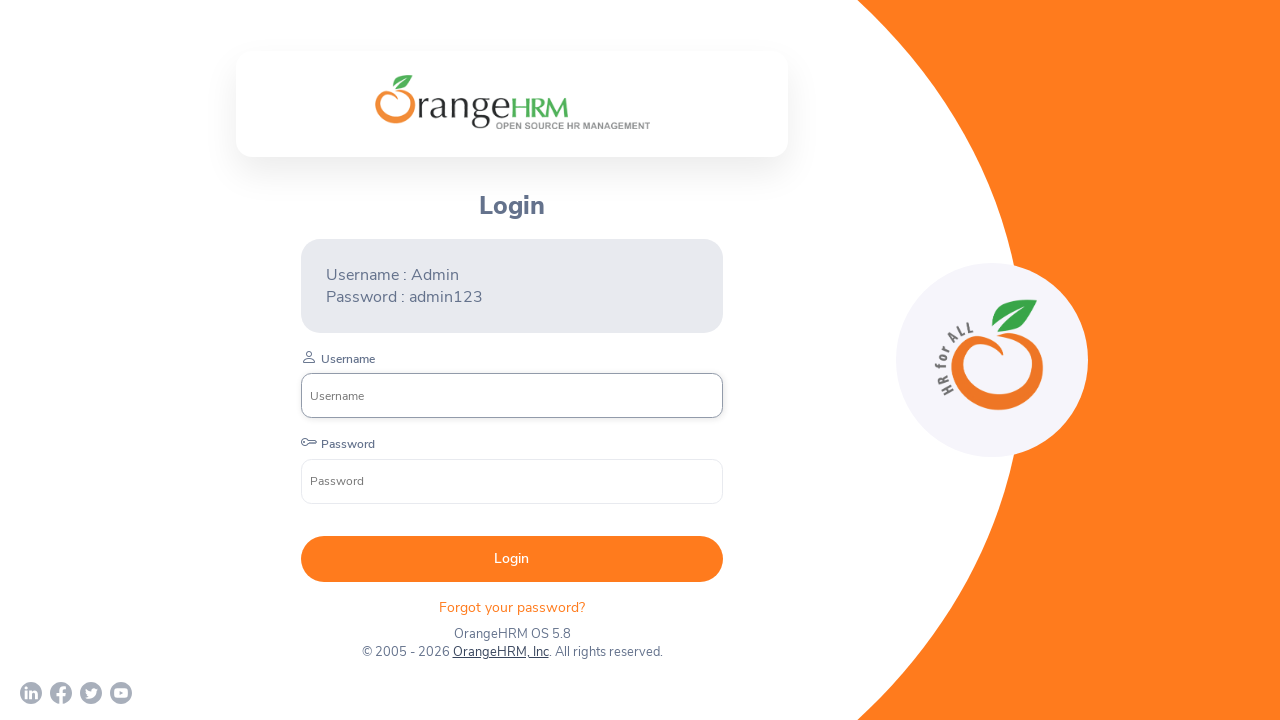

Clicked social media link 1, new page opened at (31, 693) on .orangehrm-login-footer-sm >> a >> nth=0
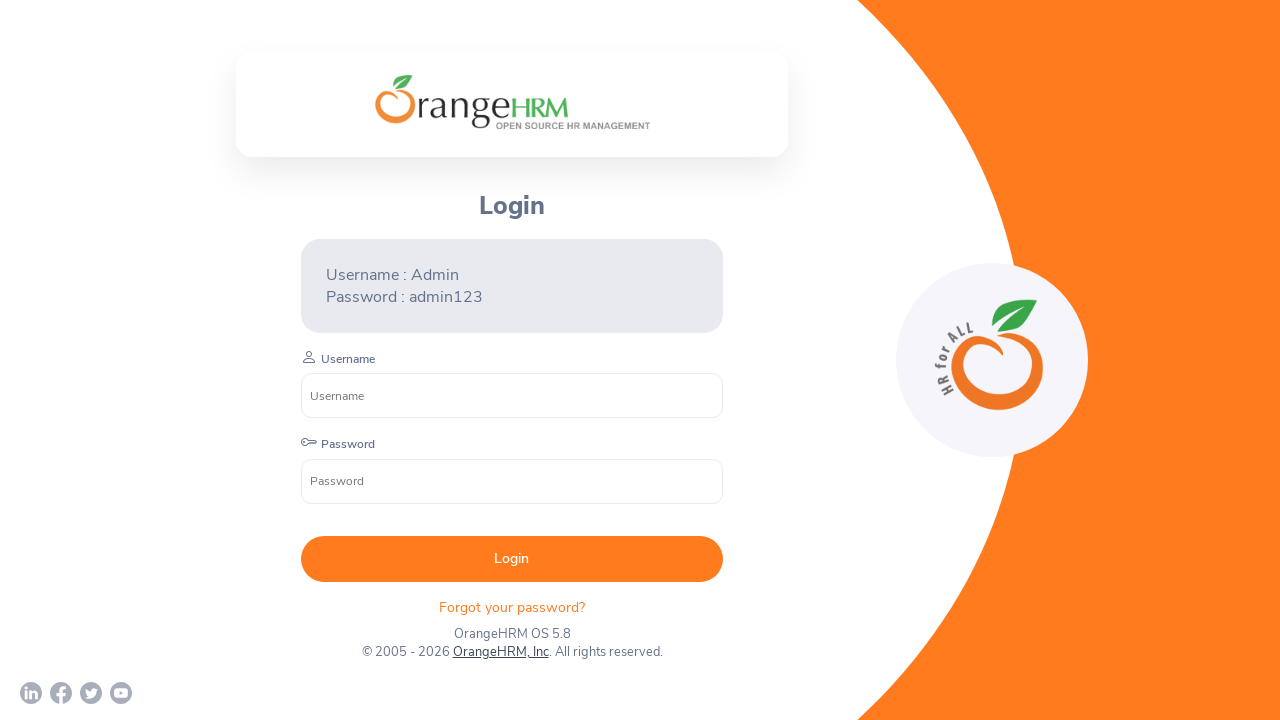

New page from social media link 1 obtained
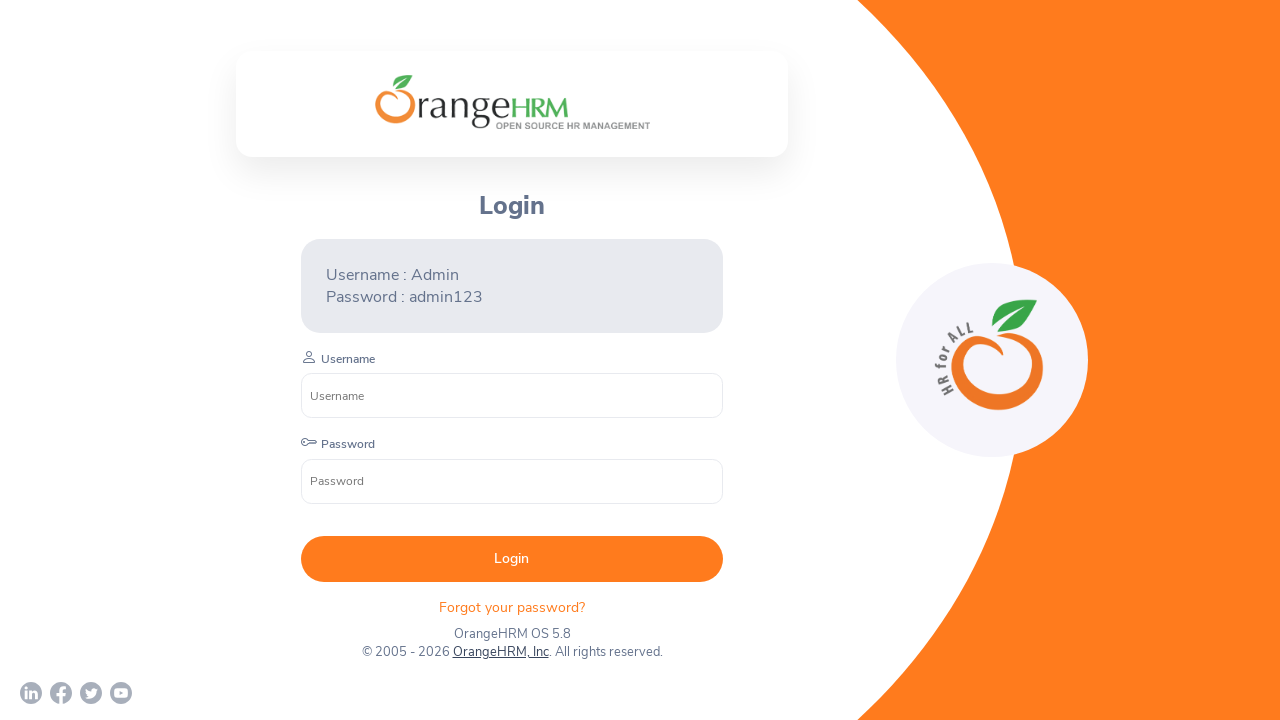

New page from social media link 1 fully loaded
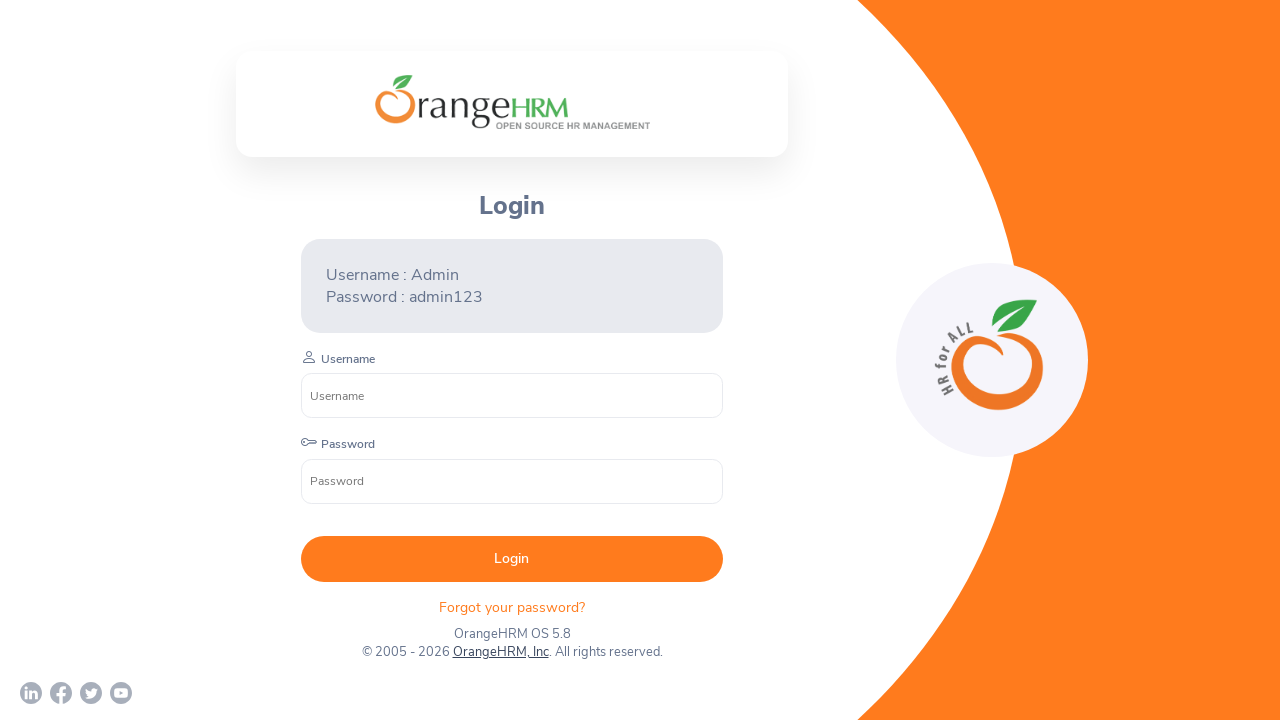

Closed new page from social media link 1, returned to login page
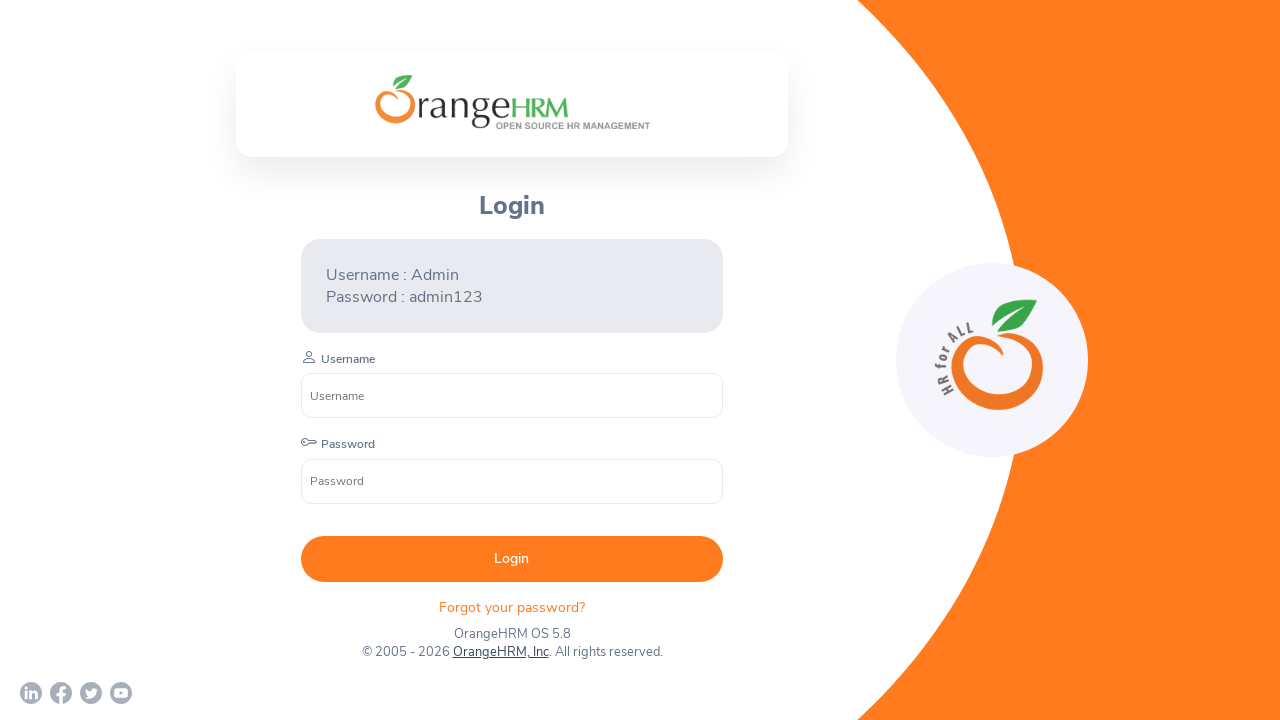

Retrieved footer link 2 of 4
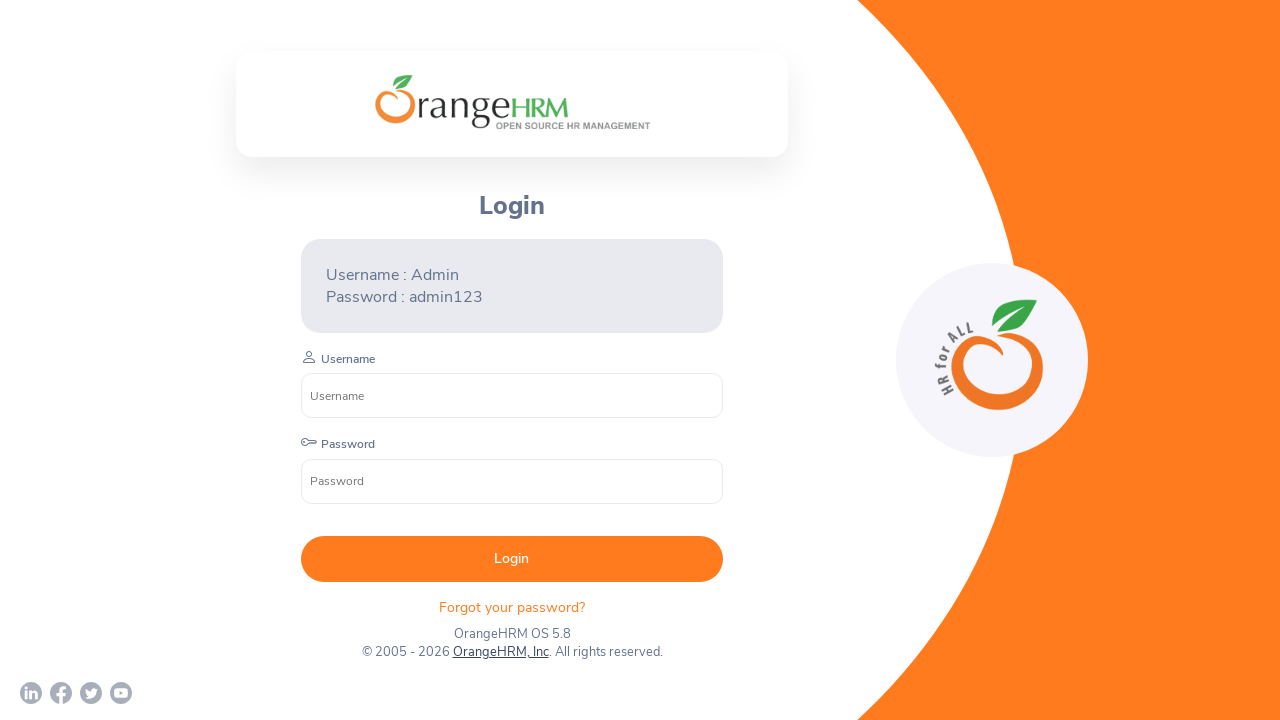

Clicked social media link 2, new page opened at (61, 693) on .orangehrm-login-footer-sm >> a >> nth=1
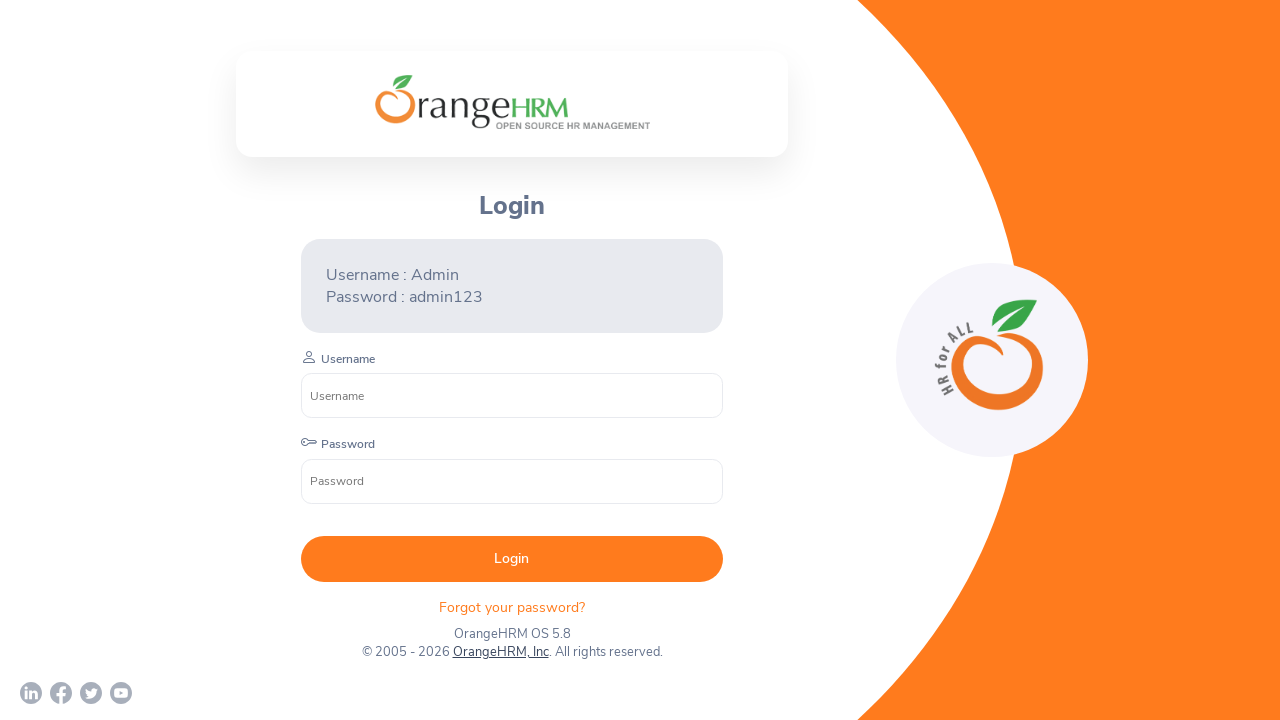

New page from social media link 2 obtained
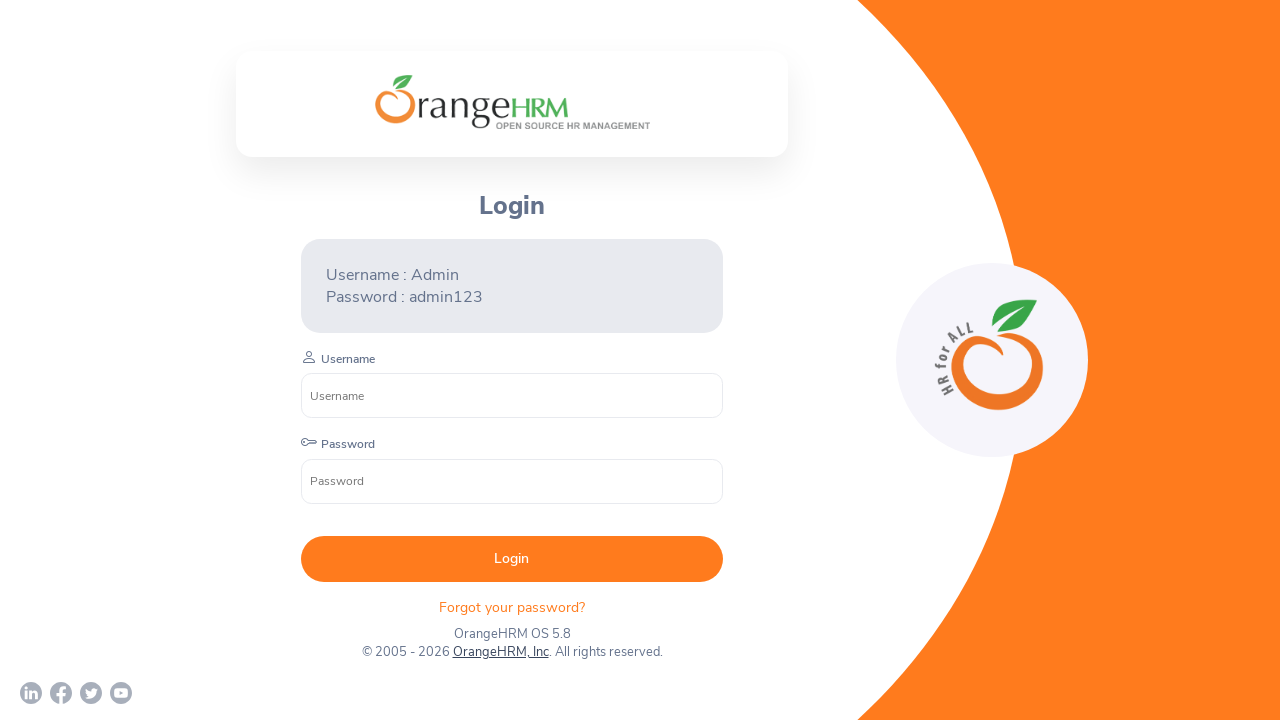

New page from social media link 2 fully loaded
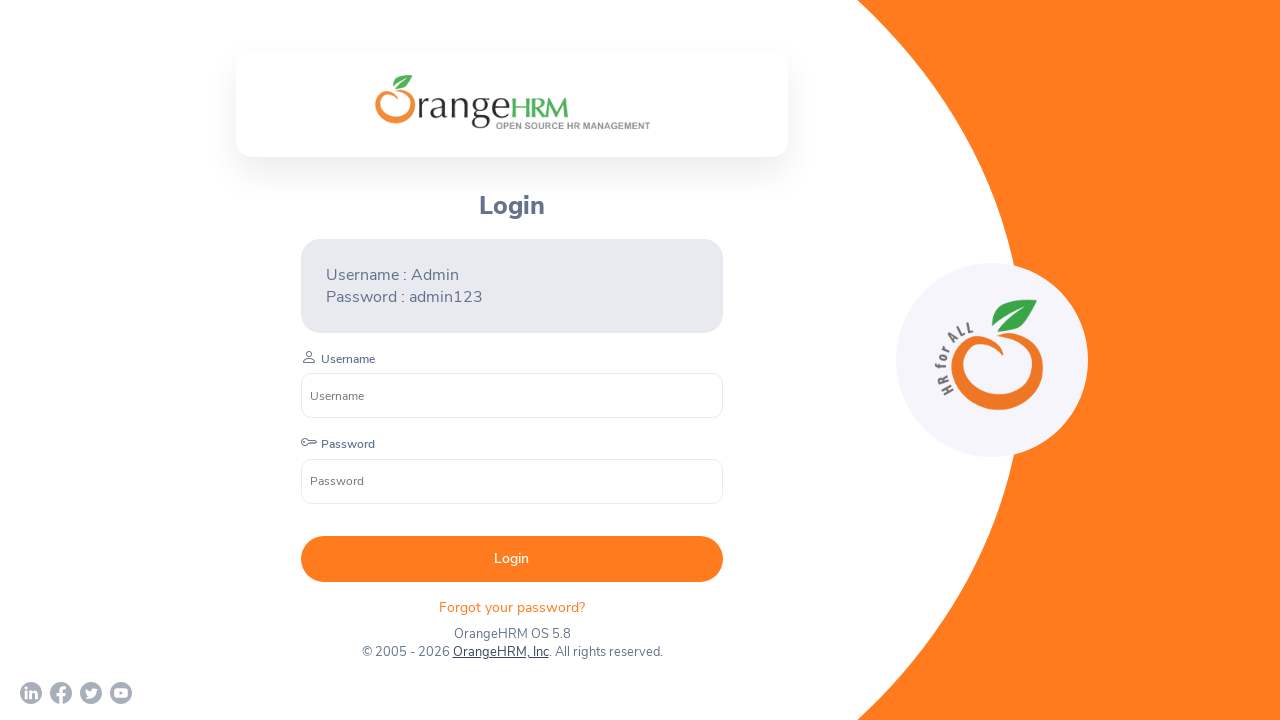

Closed new page from social media link 2, returned to login page
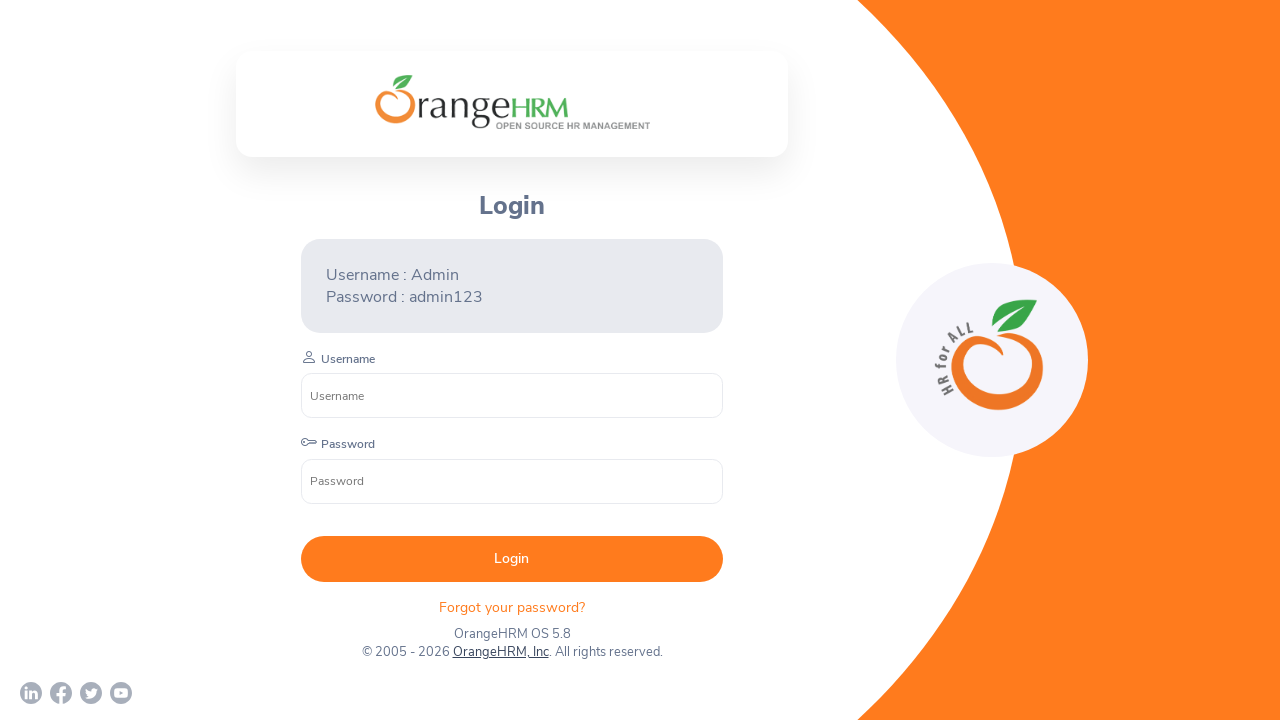

Retrieved footer link 3 of 4
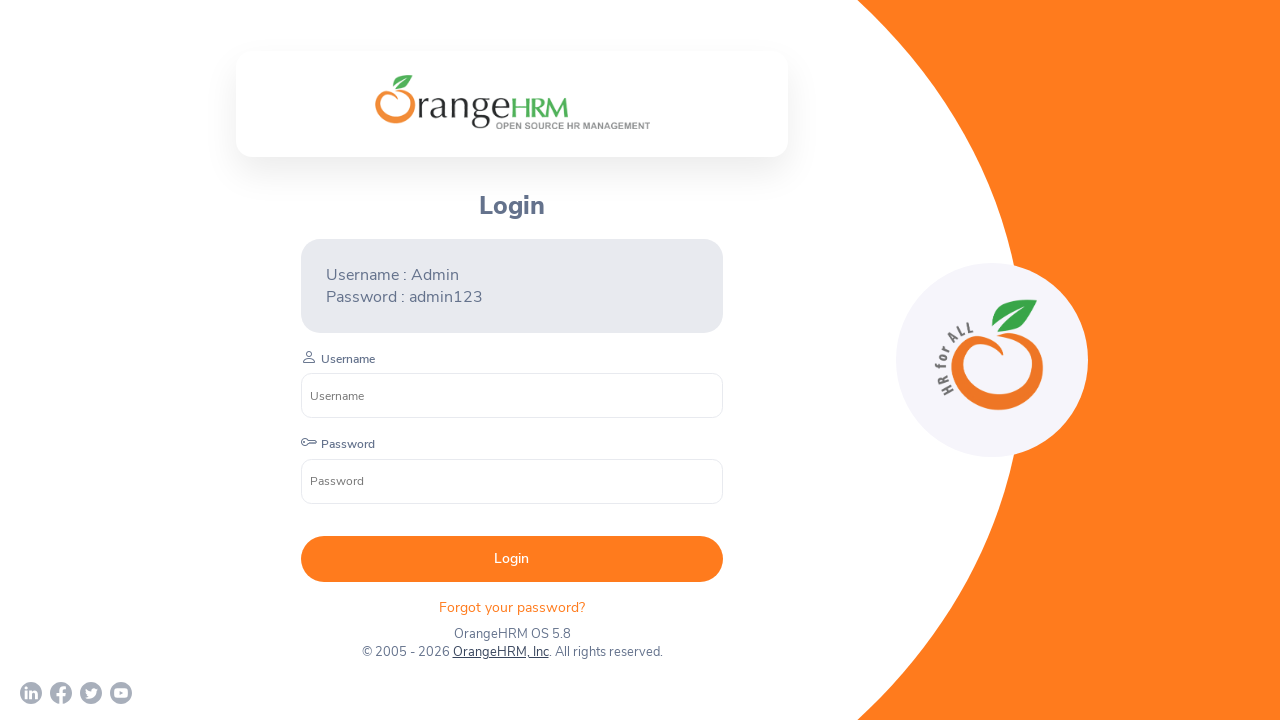

Clicked social media link 3, new page opened at (91, 693) on .orangehrm-login-footer-sm >> a >> nth=2
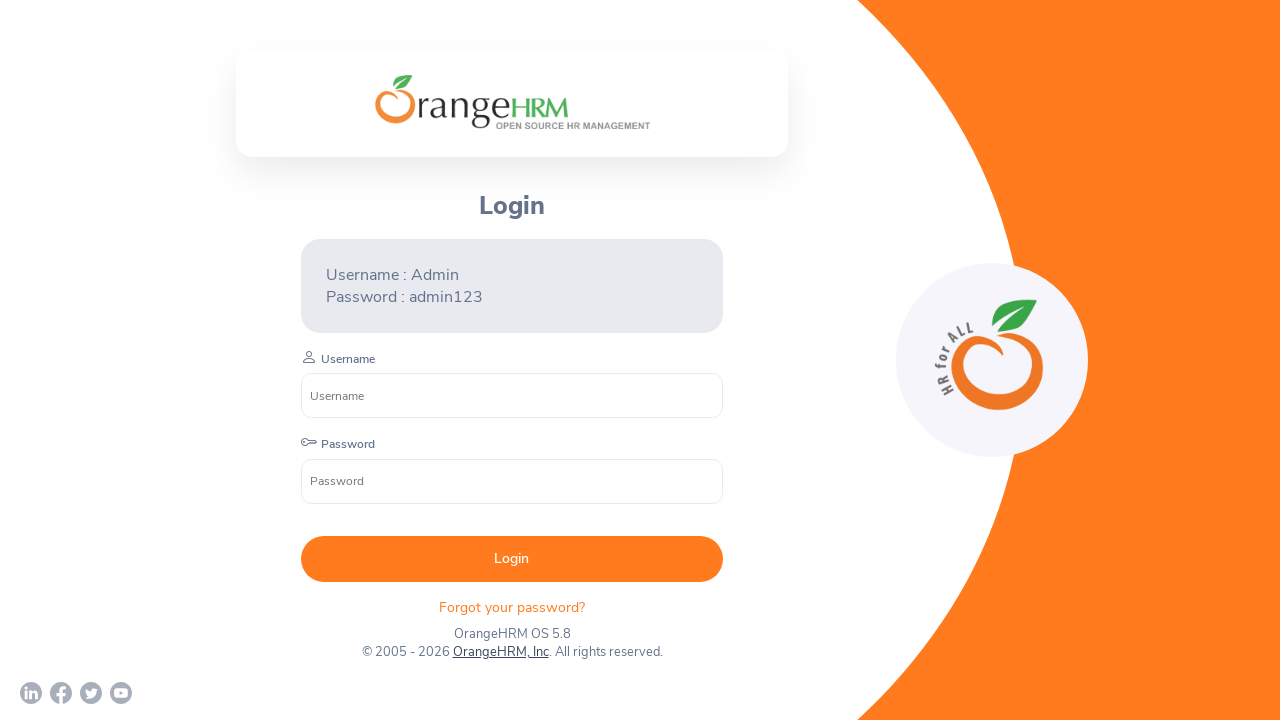

New page from social media link 3 obtained
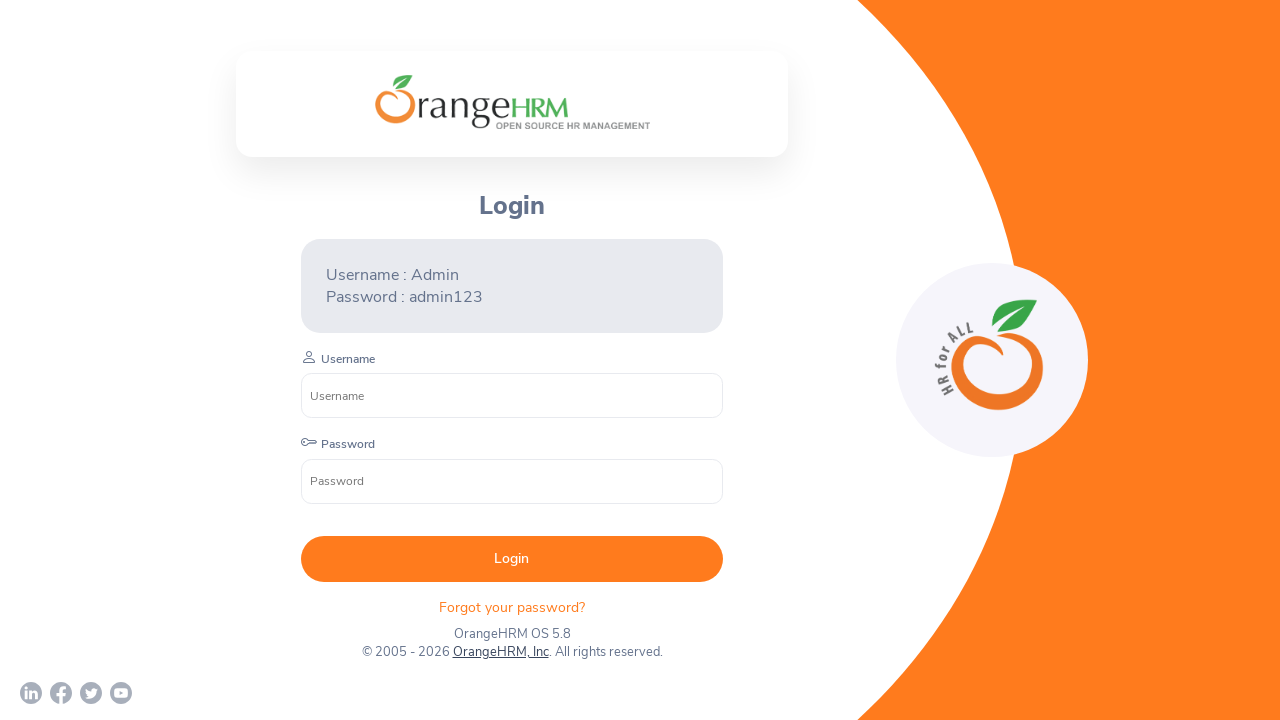

New page from social media link 3 fully loaded
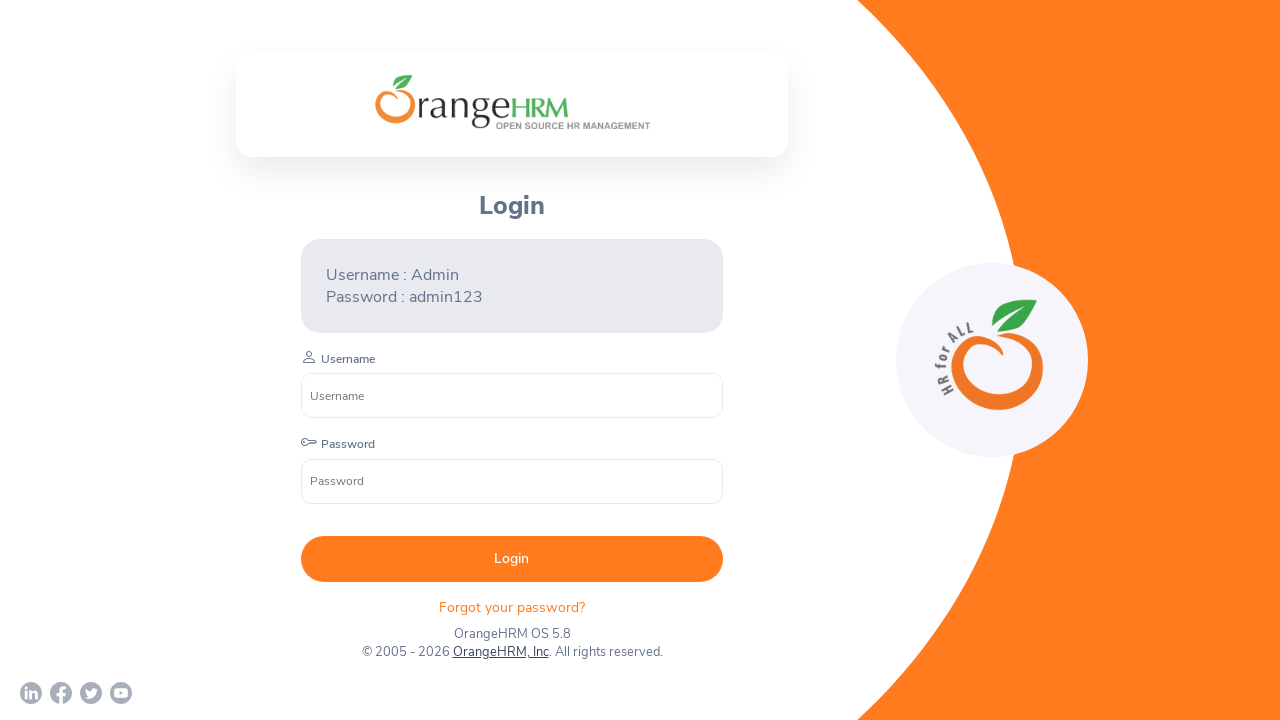

Closed new page from social media link 3, returned to login page
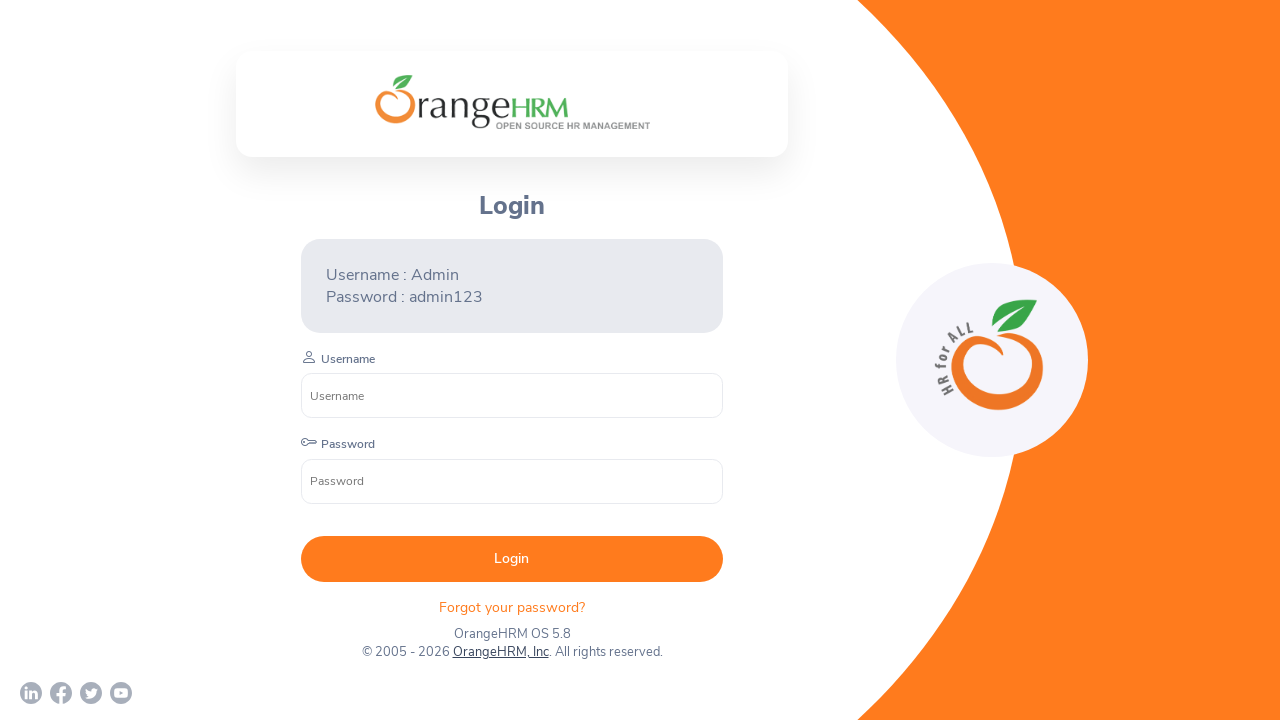

Retrieved footer link 4 of 4
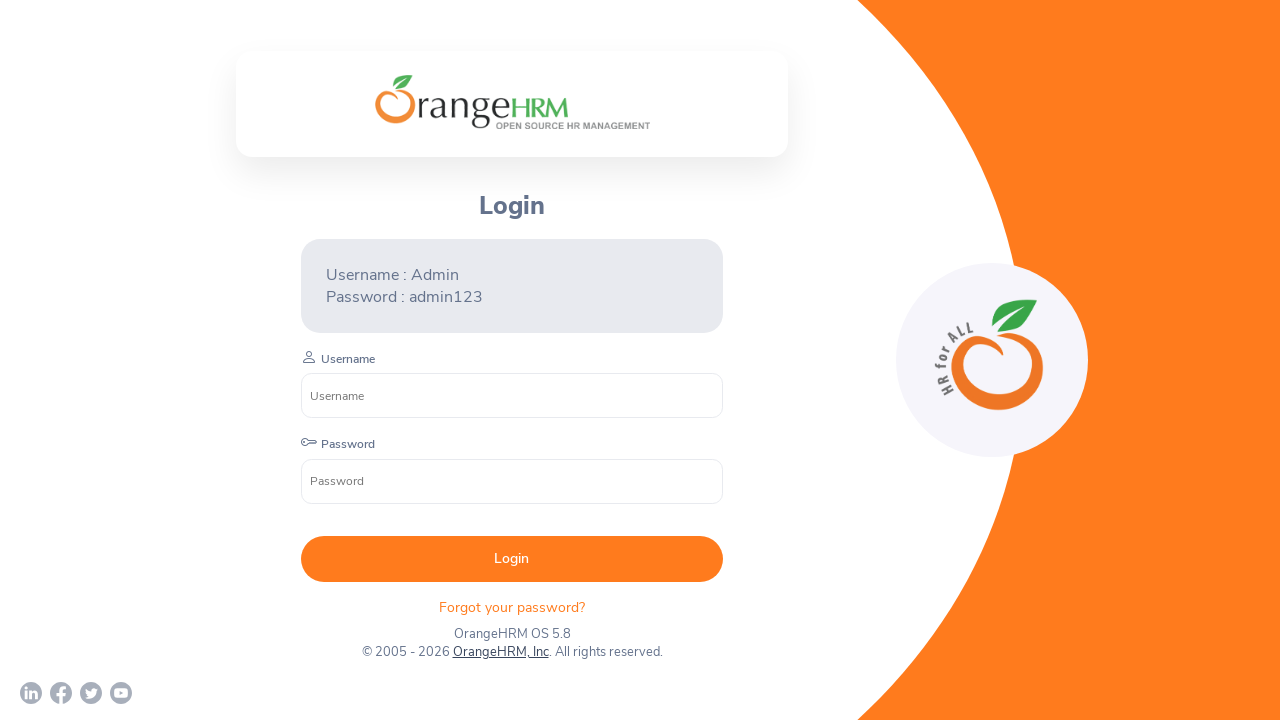

Clicked social media link 4, new page opened at (121, 693) on .orangehrm-login-footer-sm >> a >> nth=3
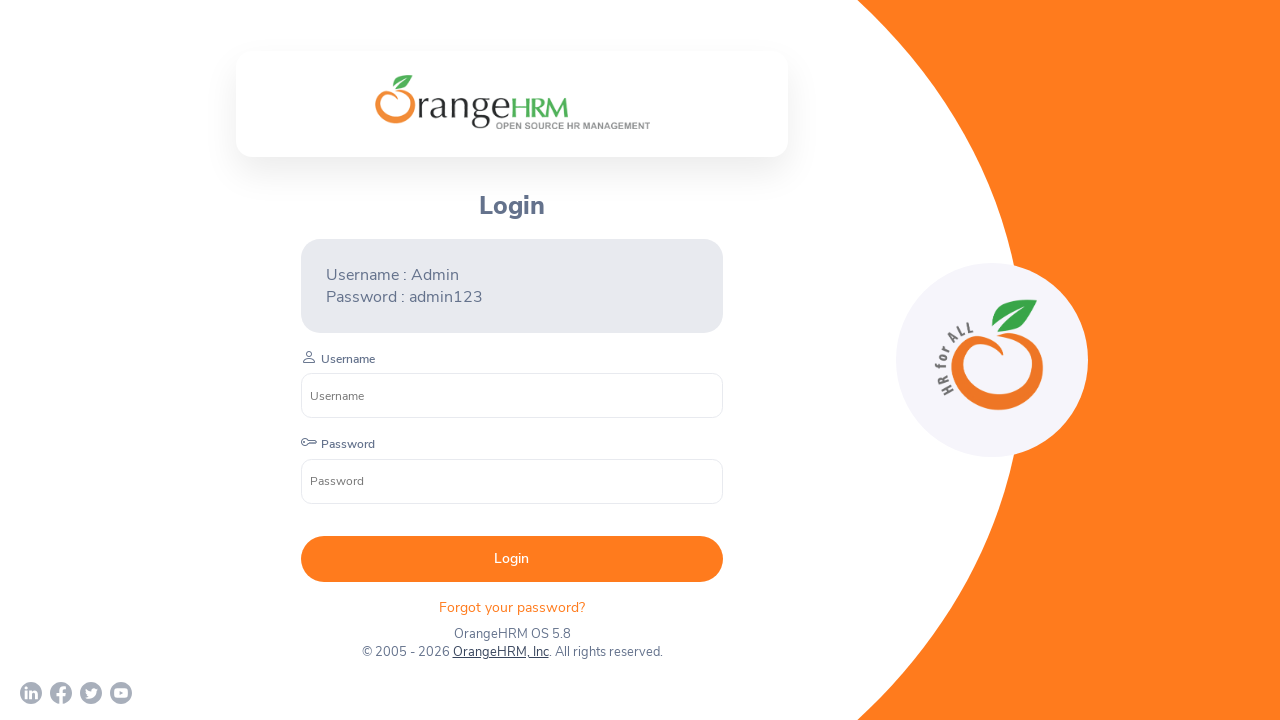

New page from social media link 4 obtained
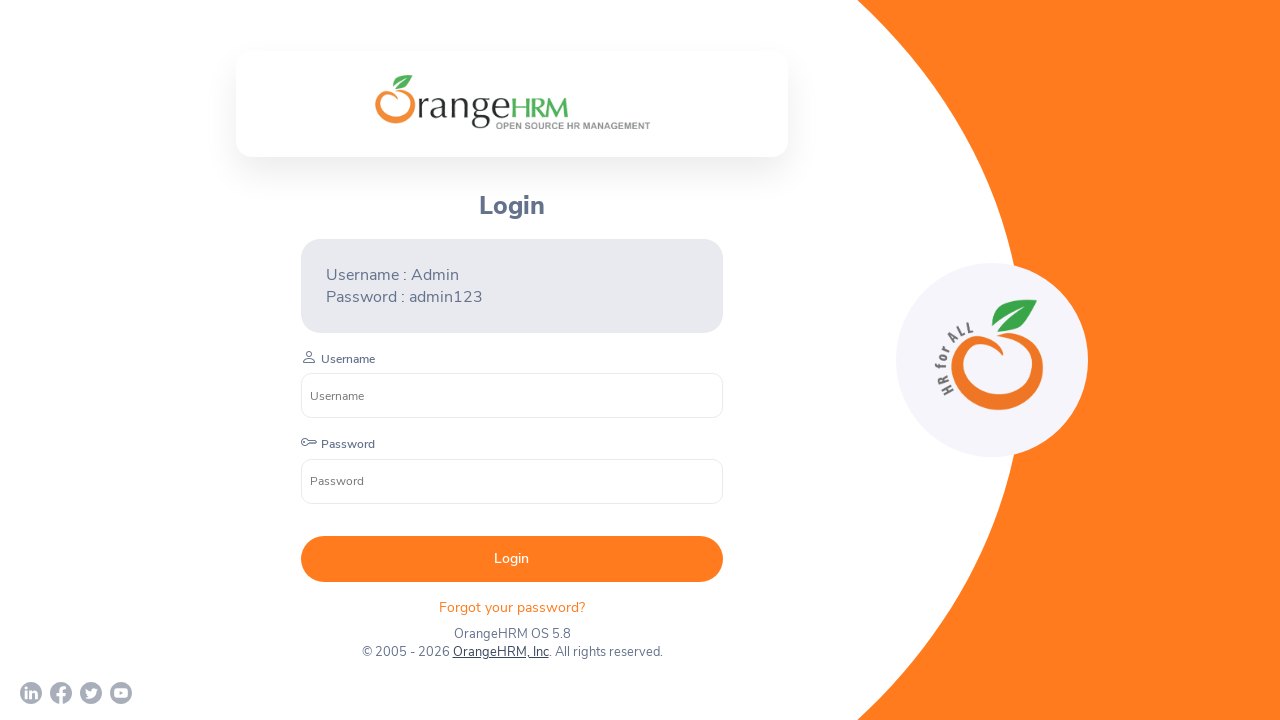

New page from social media link 4 fully loaded
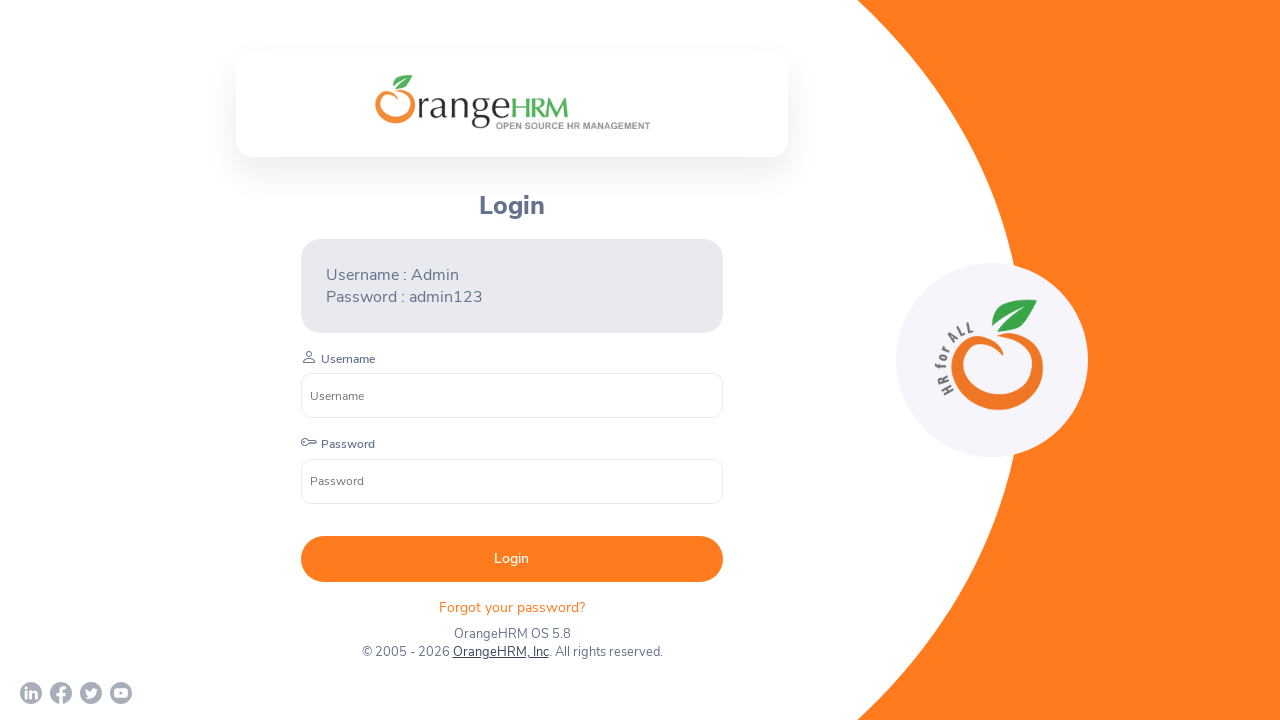

Closed new page from social media link 4, returned to login page
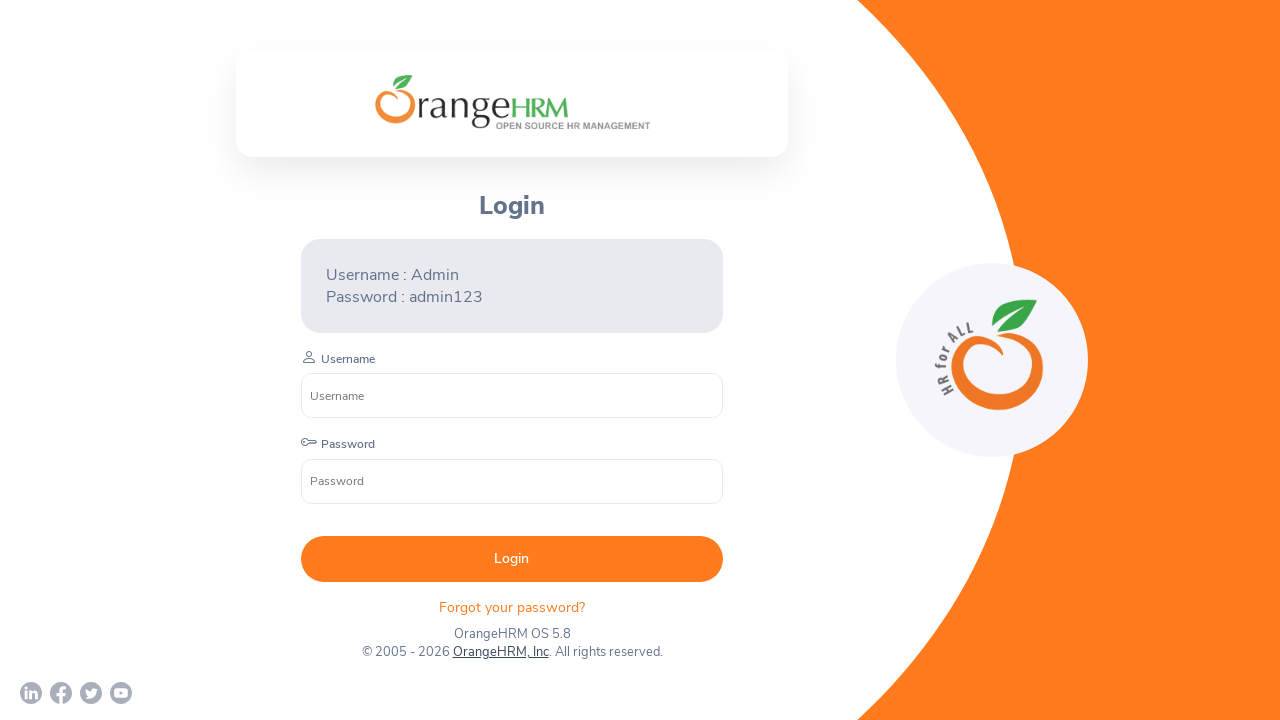

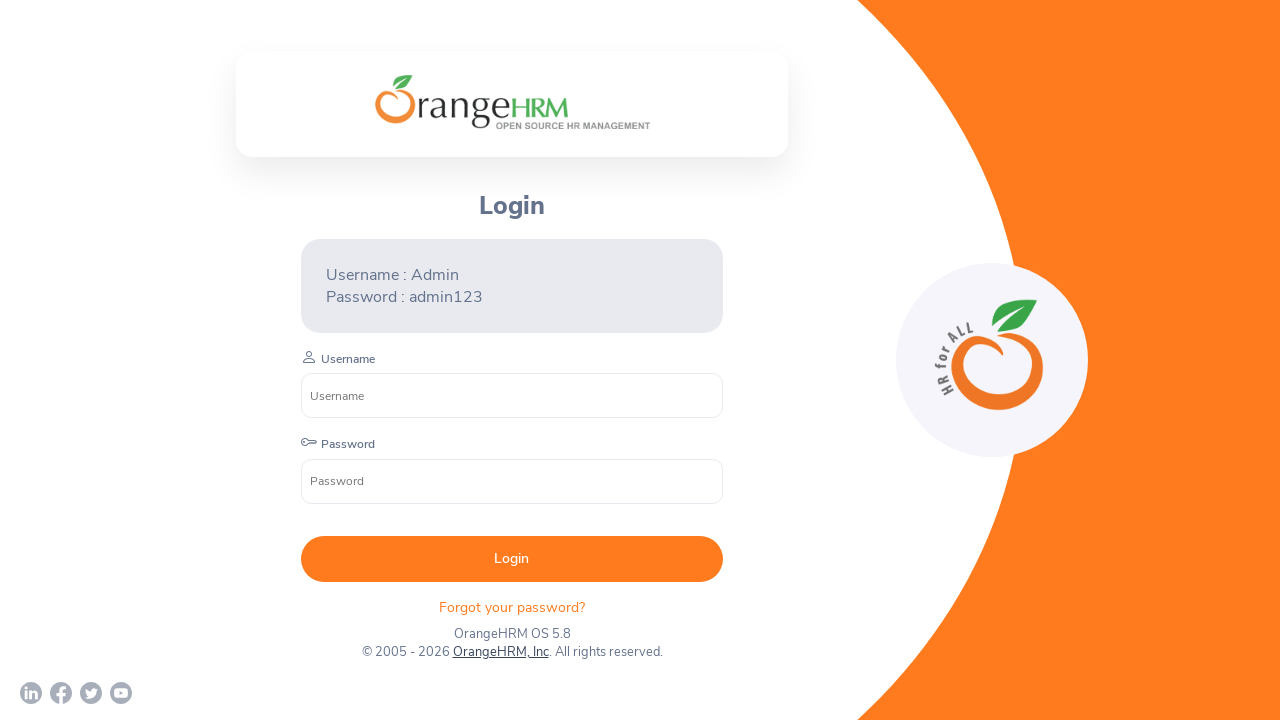